Tests navigation to Browse Languages 0-9 submenu and verifies the number of languages listed.

Starting URL: http://www.99-bottles-of-beer.net/

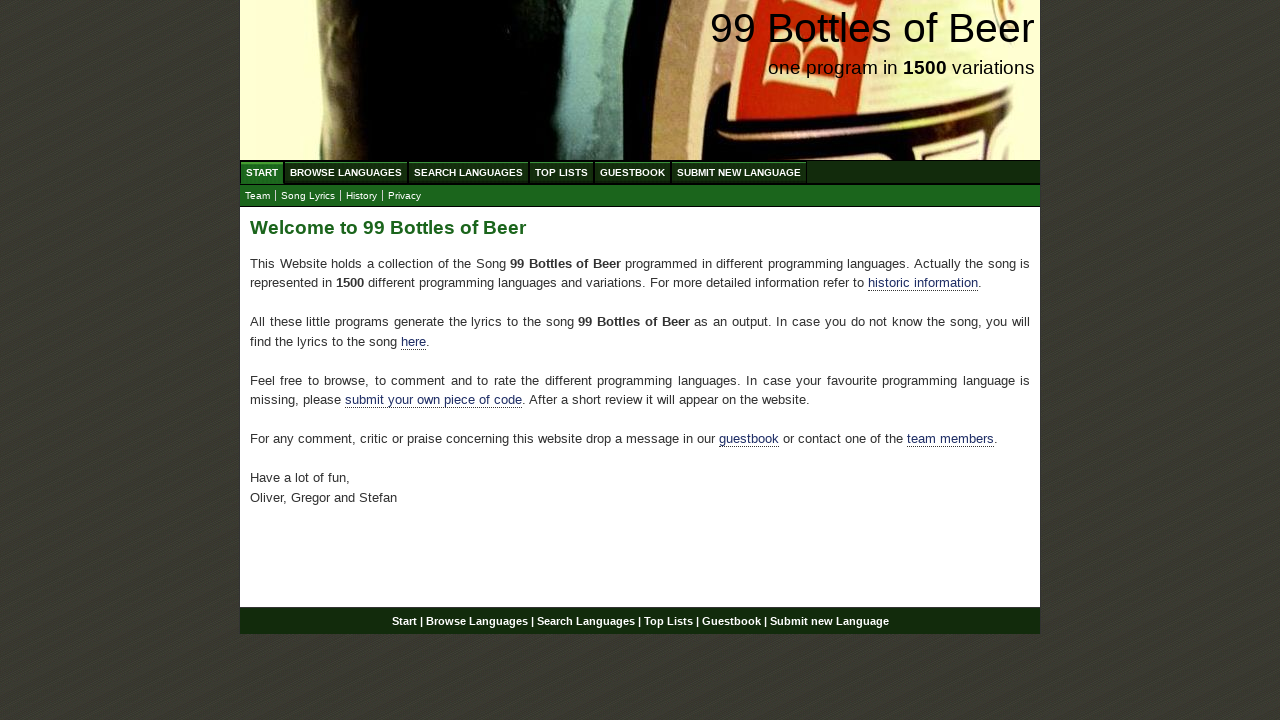

Clicked on Browse Languages menu at (346, 172) on xpath=//ul[@id='menu']/li/a[@href='/abc.html']
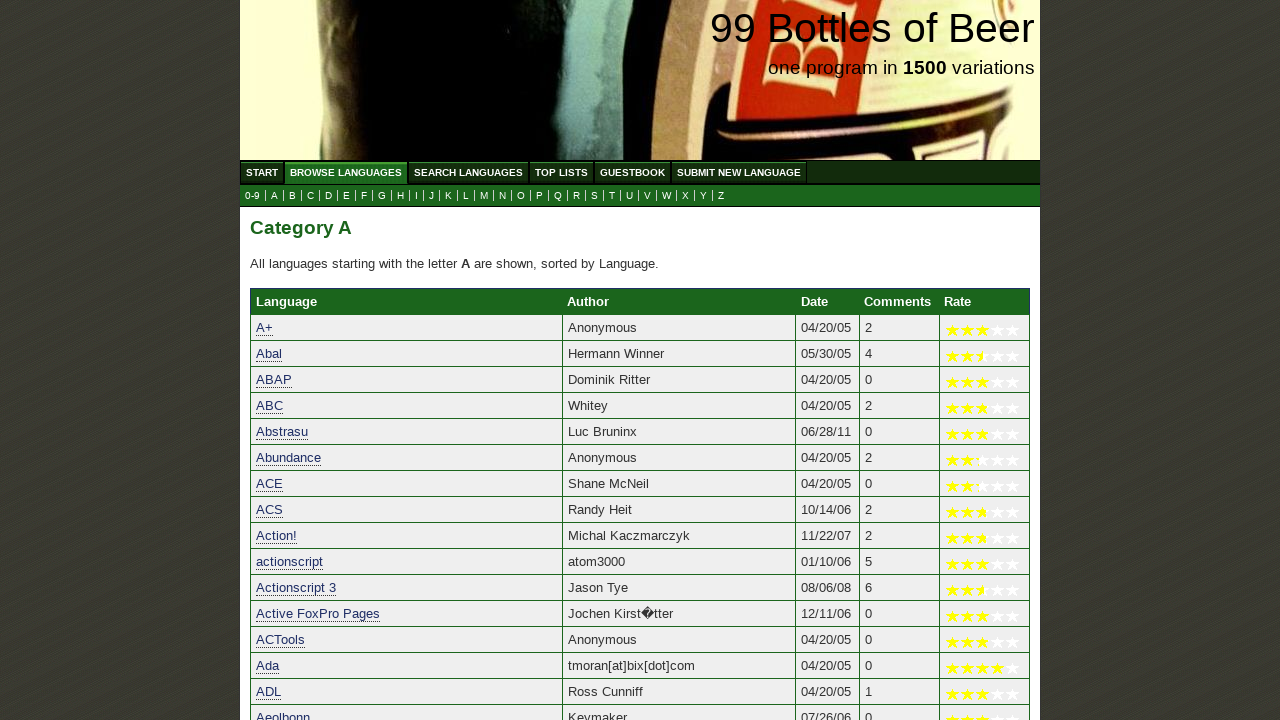

Clicked on 0-9 submenu at (252, 196) on xpath=//ul[@id='submenu']/li/a[@href='0.html']
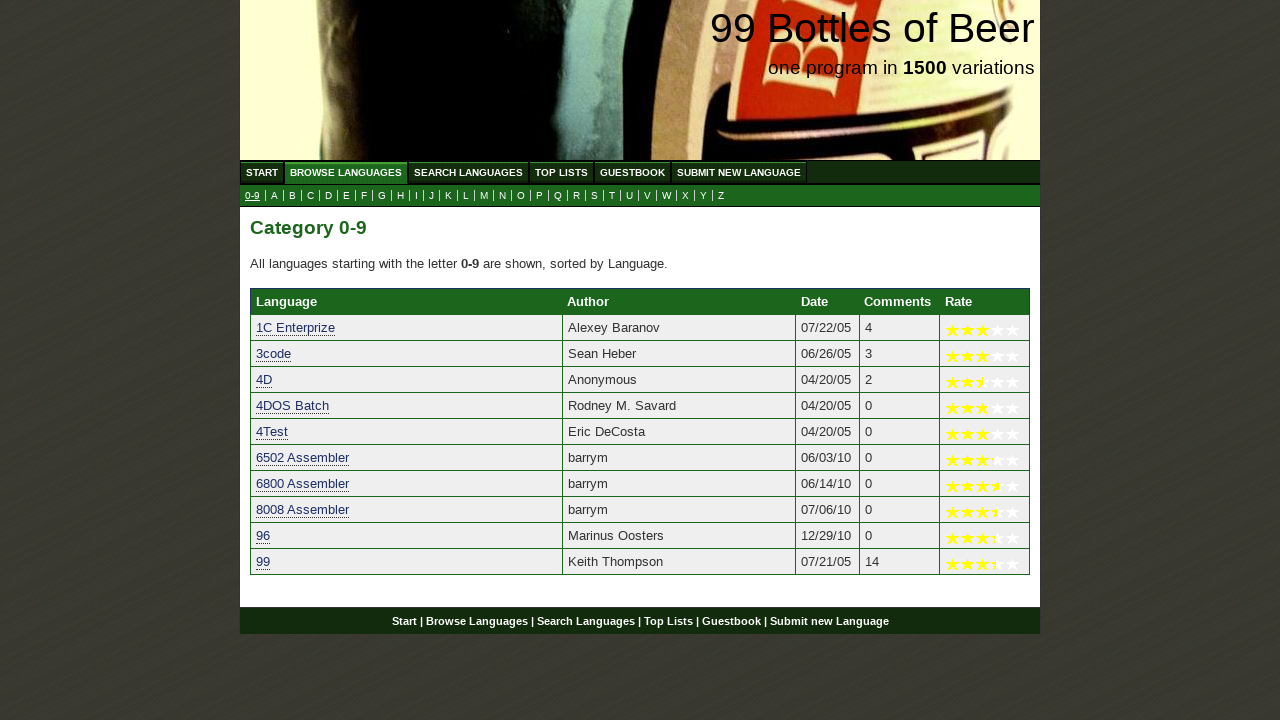

Table content loaded with language entries
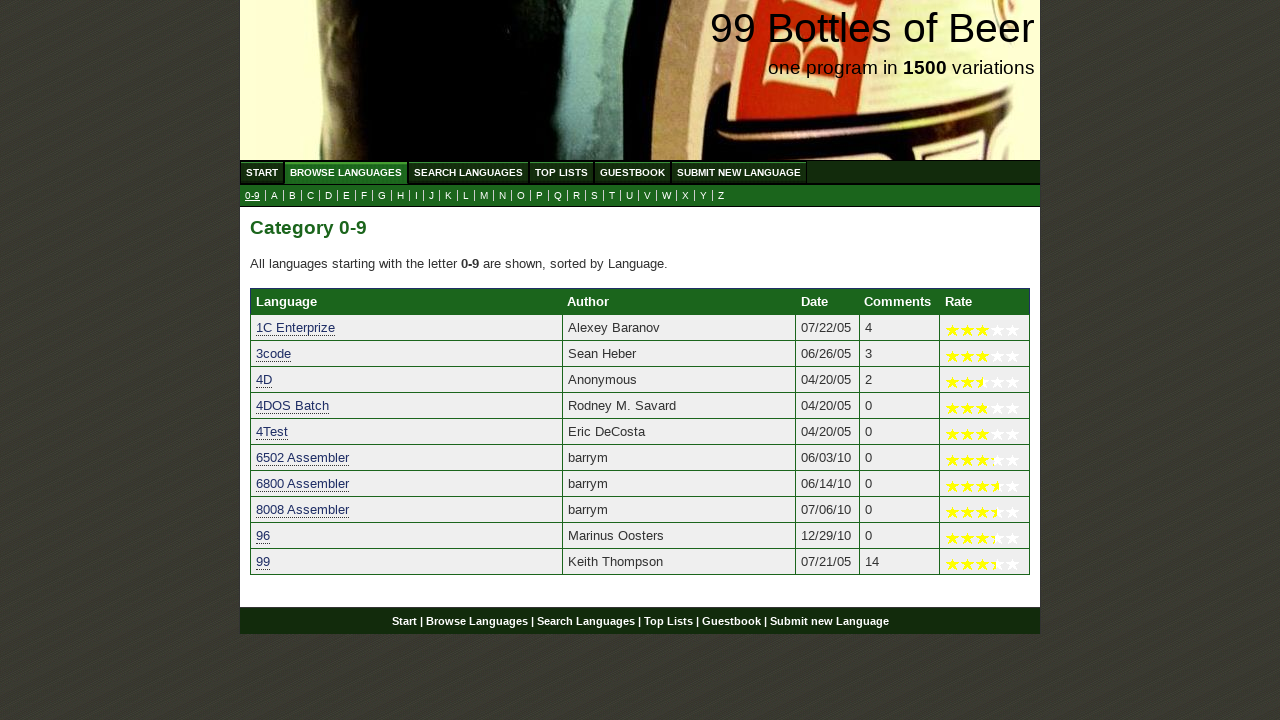

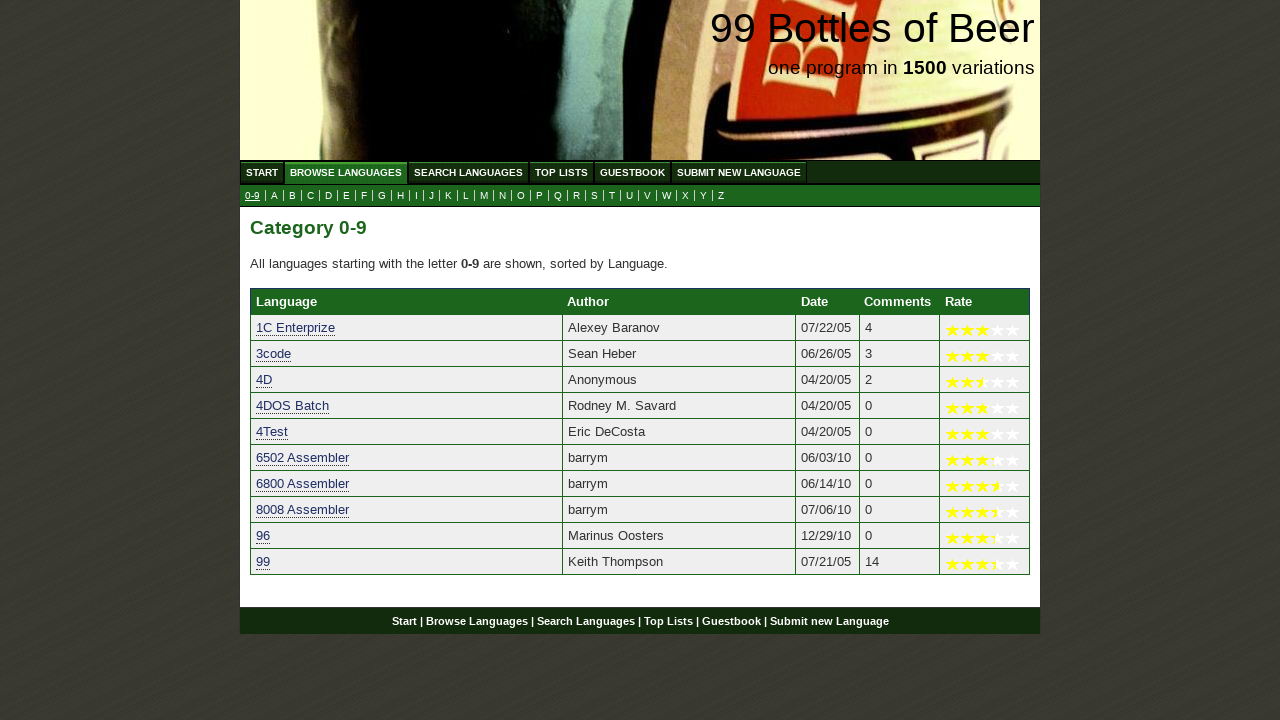